Tests JavaScript alert interactions including accepting alerts, dismissing confirms, and sending text to prompts

Starting URL: https://the-internet.herokuapp.com/javascript_alerts

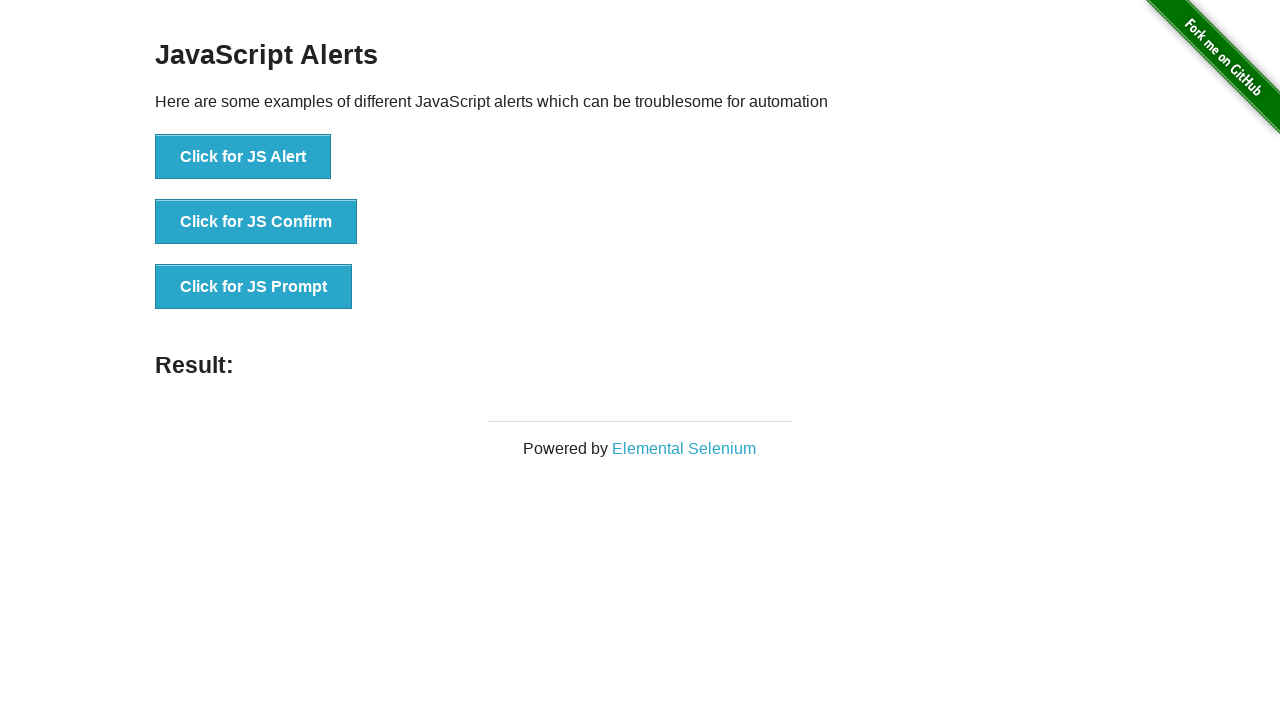

Clicked 'Click for JS Alert' button at (243, 157) on xpath=//button[text()='Click for JS Alert']
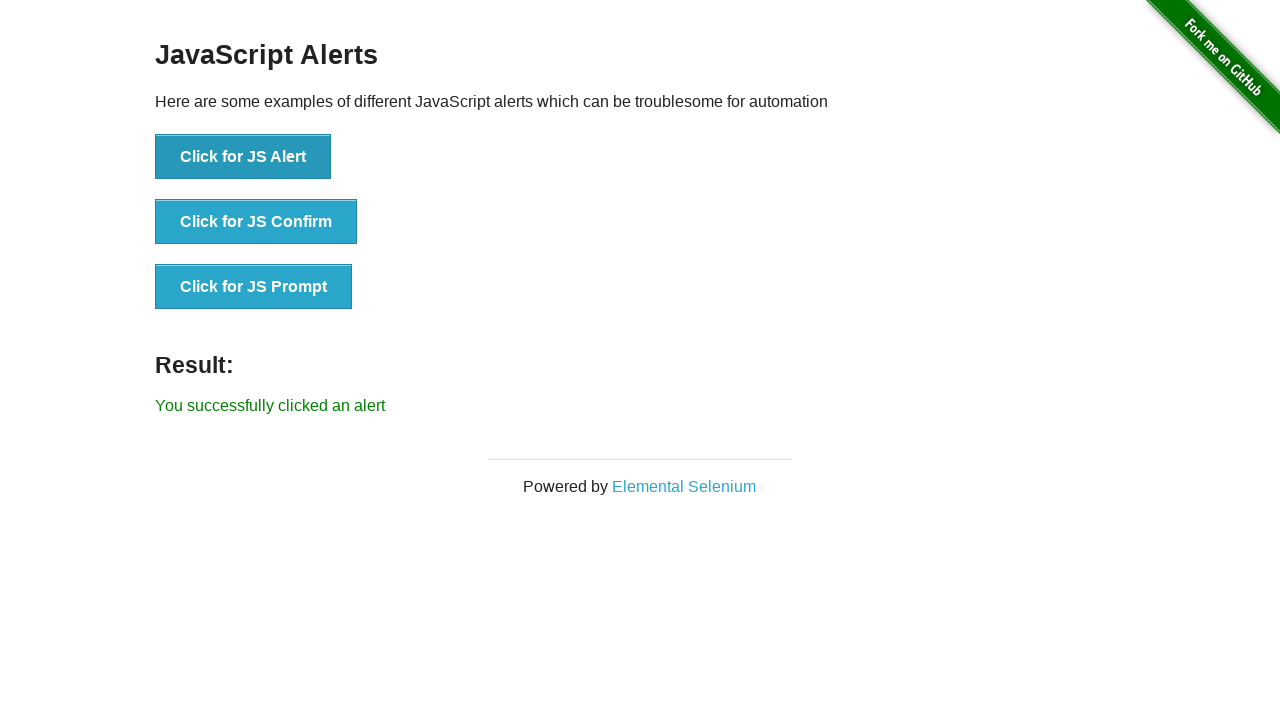

Set up dialog handler to accept alerts
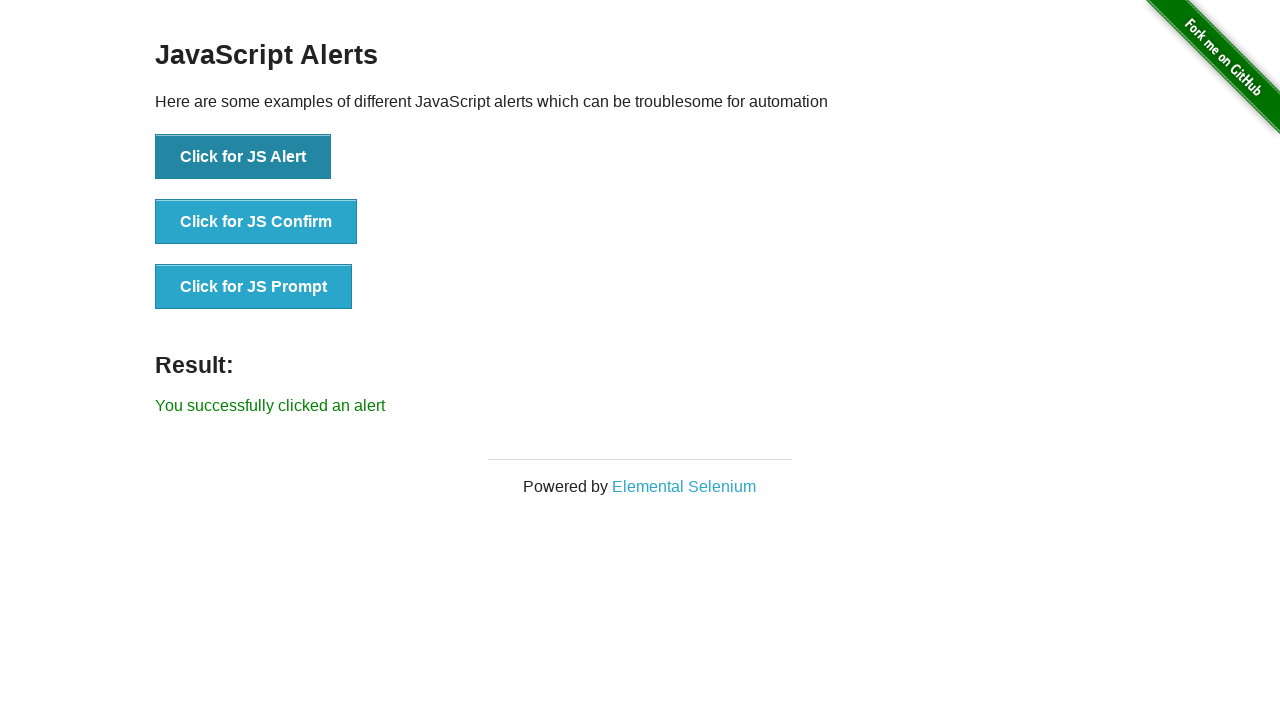

Clicked 'Click for JS Alert' button and accepted the alert at (243, 157) on xpath=//button[text()='Click for JS Alert']
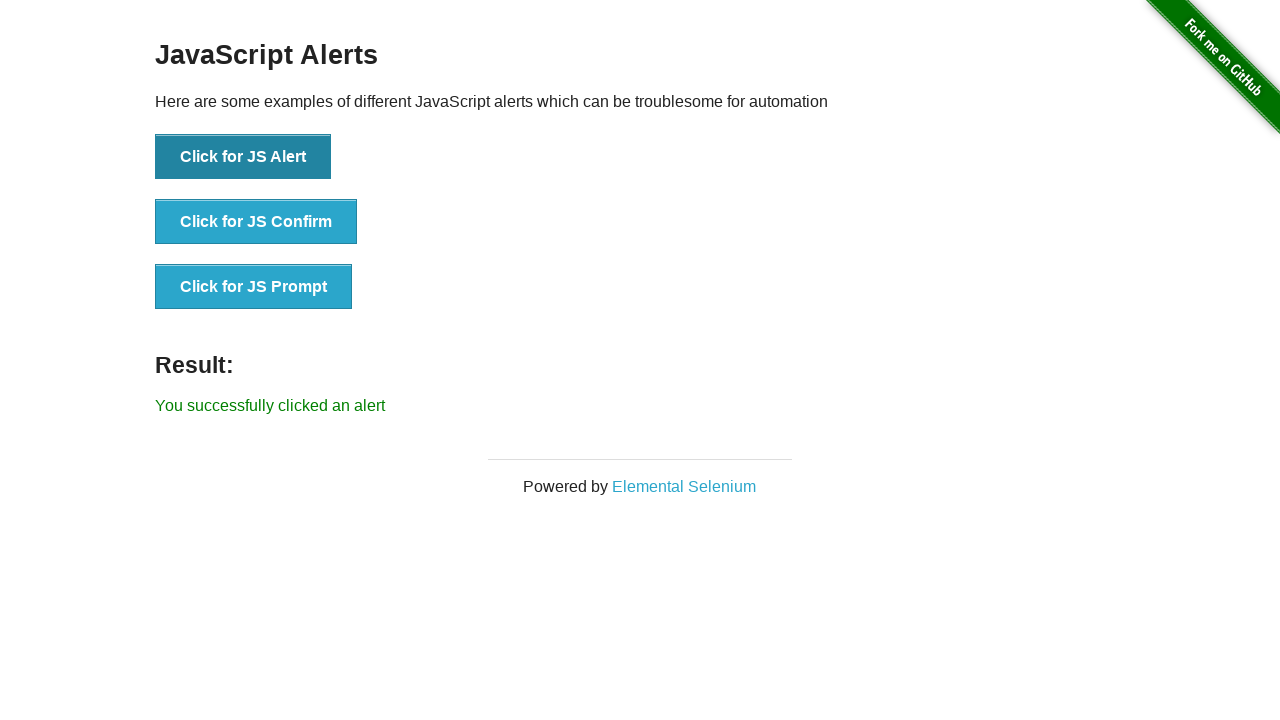

Set up dialog handler to dismiss confirm dialog
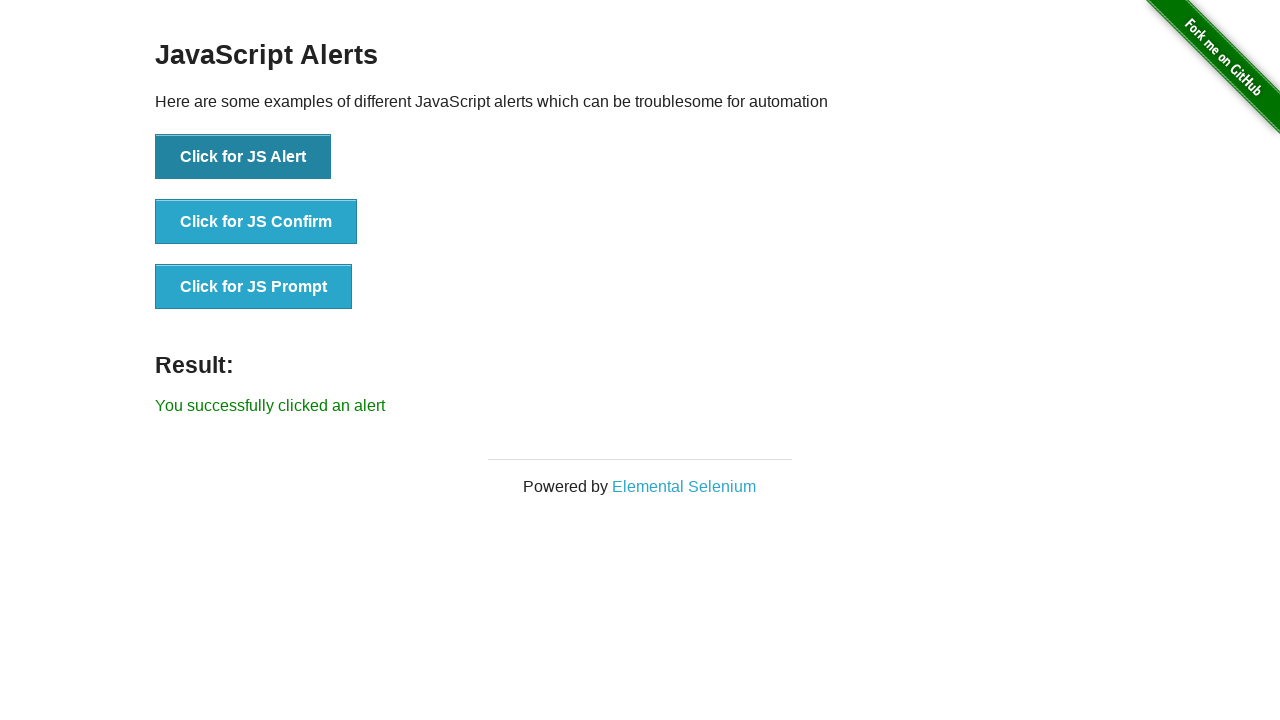

Clicked 'Click for JS Confirm' button and dismissed the dialog at (256, 222) on xpath=//button[text()='Click for JS Confirm']
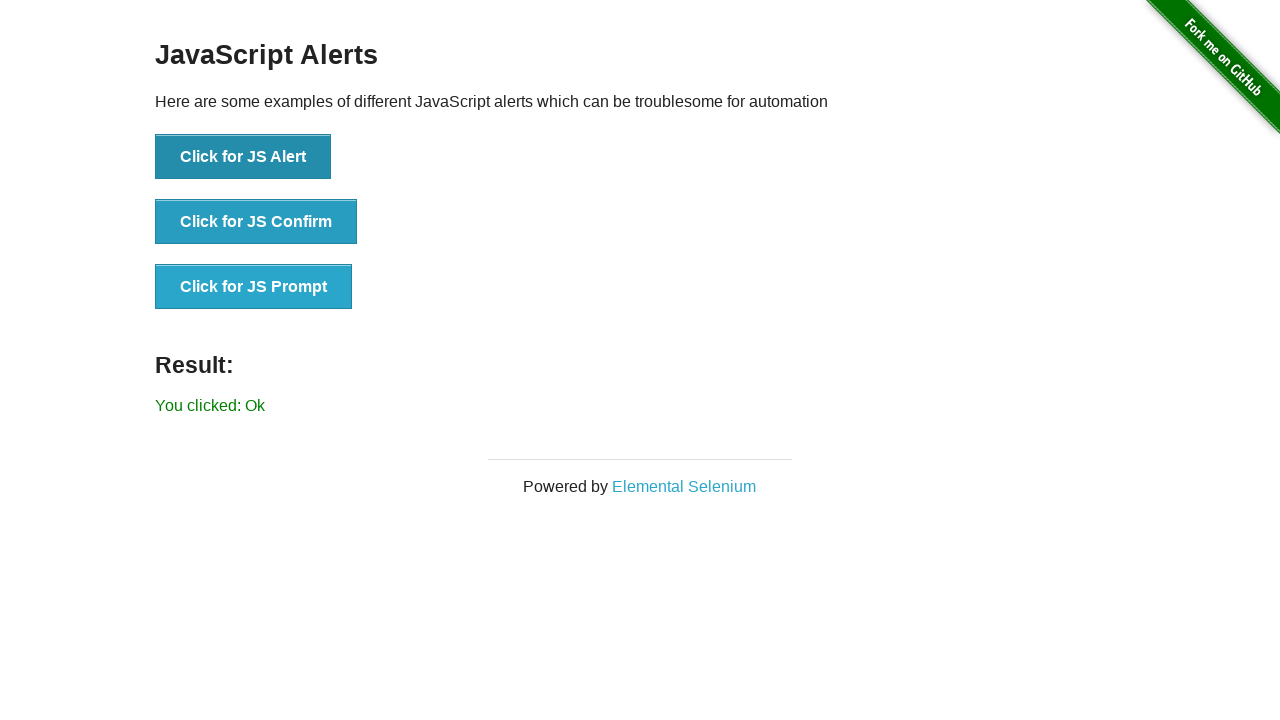

Set up dialog handler to send 'Hello' to prompt
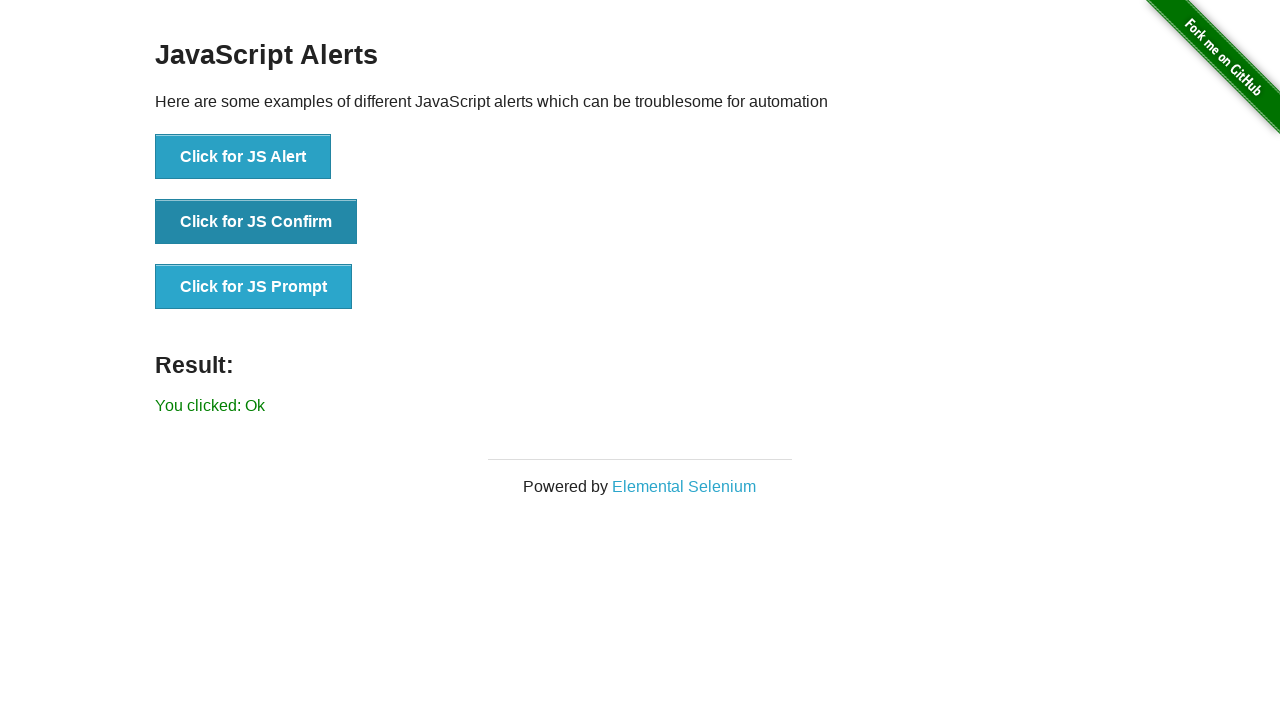

Clicked 'Click for JS Prompt' button and sent text to prompt at (254, 287) on xpath=//button[text()='Click for JS Prompt']
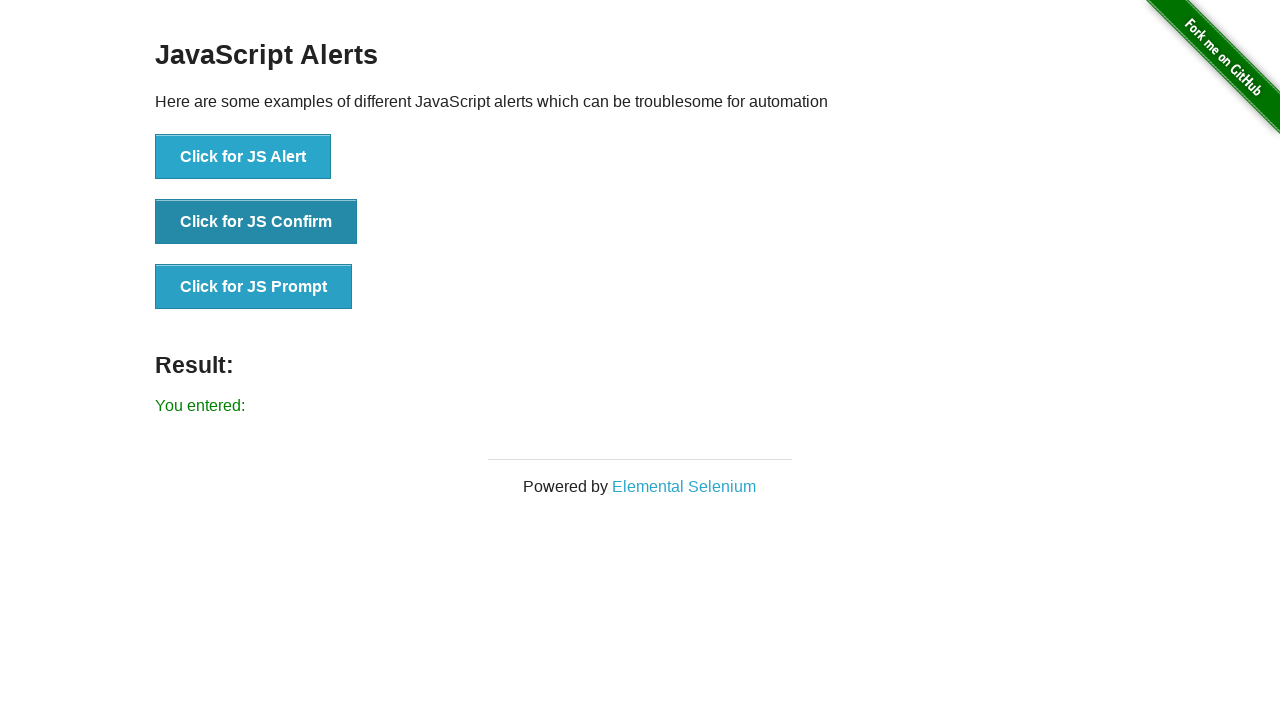

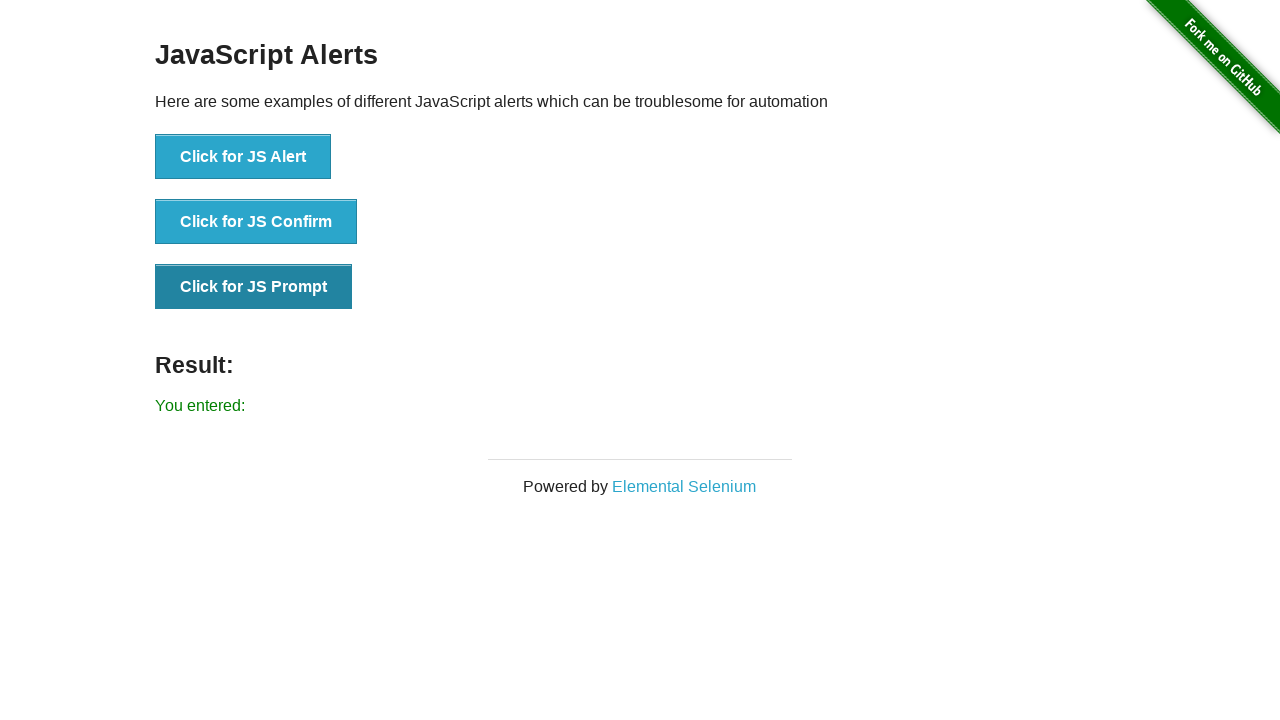